Tests the Ajio e-commerce site by searching for "bags", applying gender filter for "Men", selecting "Fashion Bags" category, and verifying that filtered results are displayed.

Starting URL: https://www.ajio.com

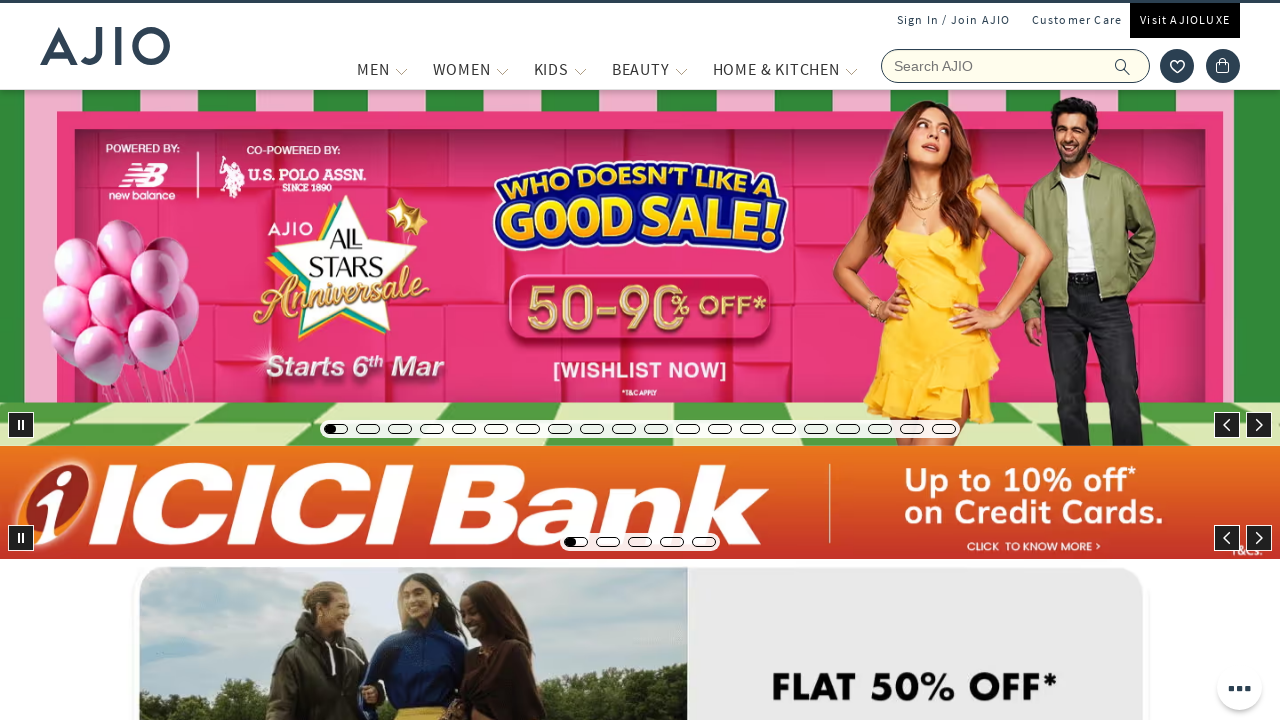

Filled search field with 'bags' on input[name='searchVal']
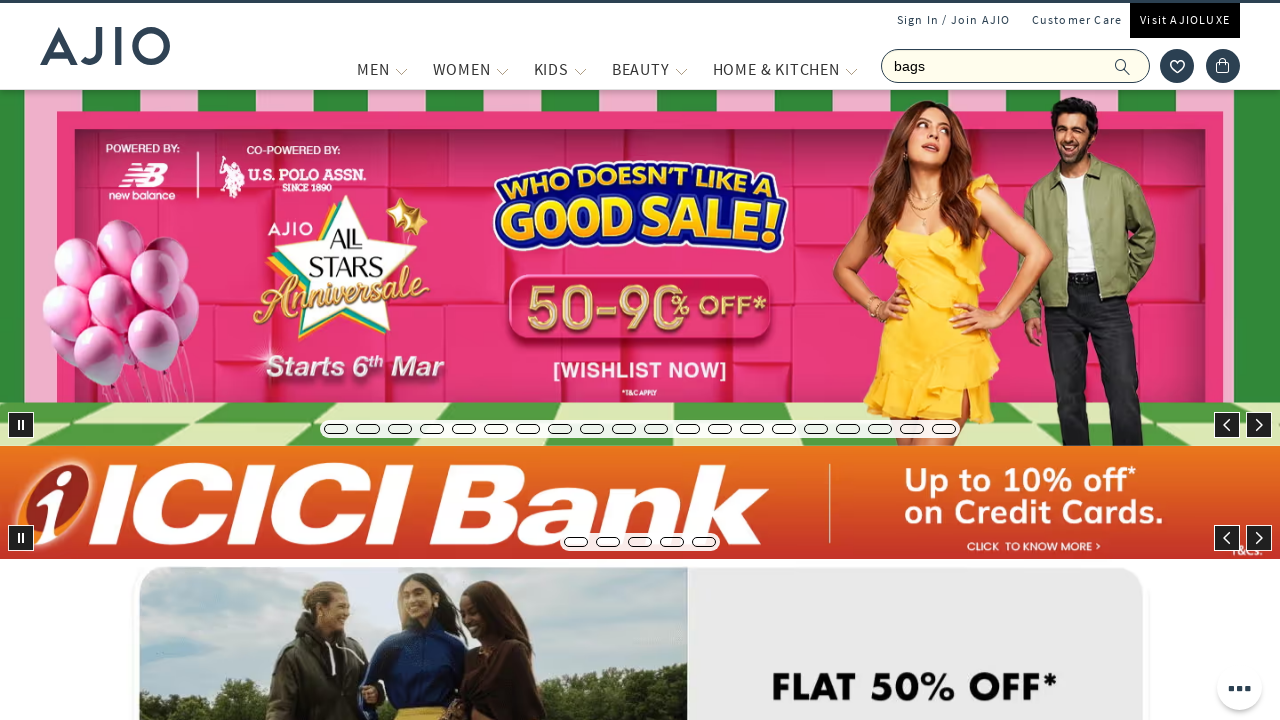

Clicked search icon to initiate search at (1123, 66) on span.ic-search
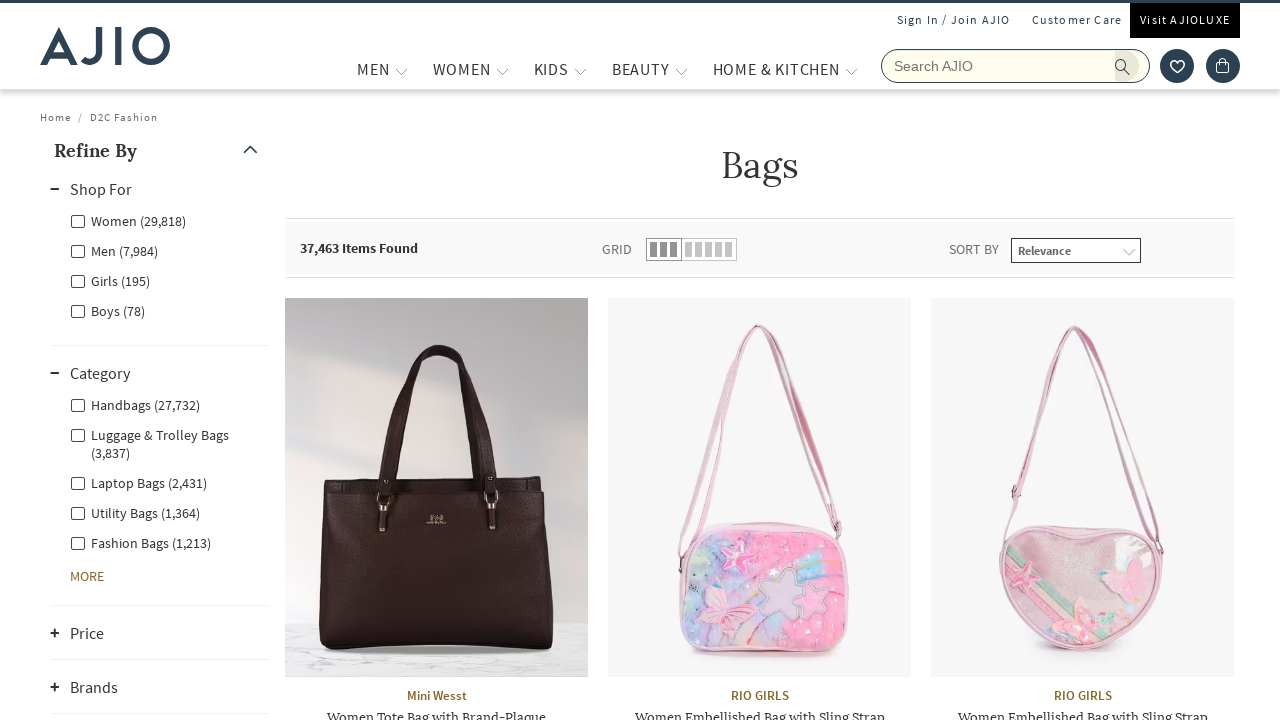

Search results loaded and network idle
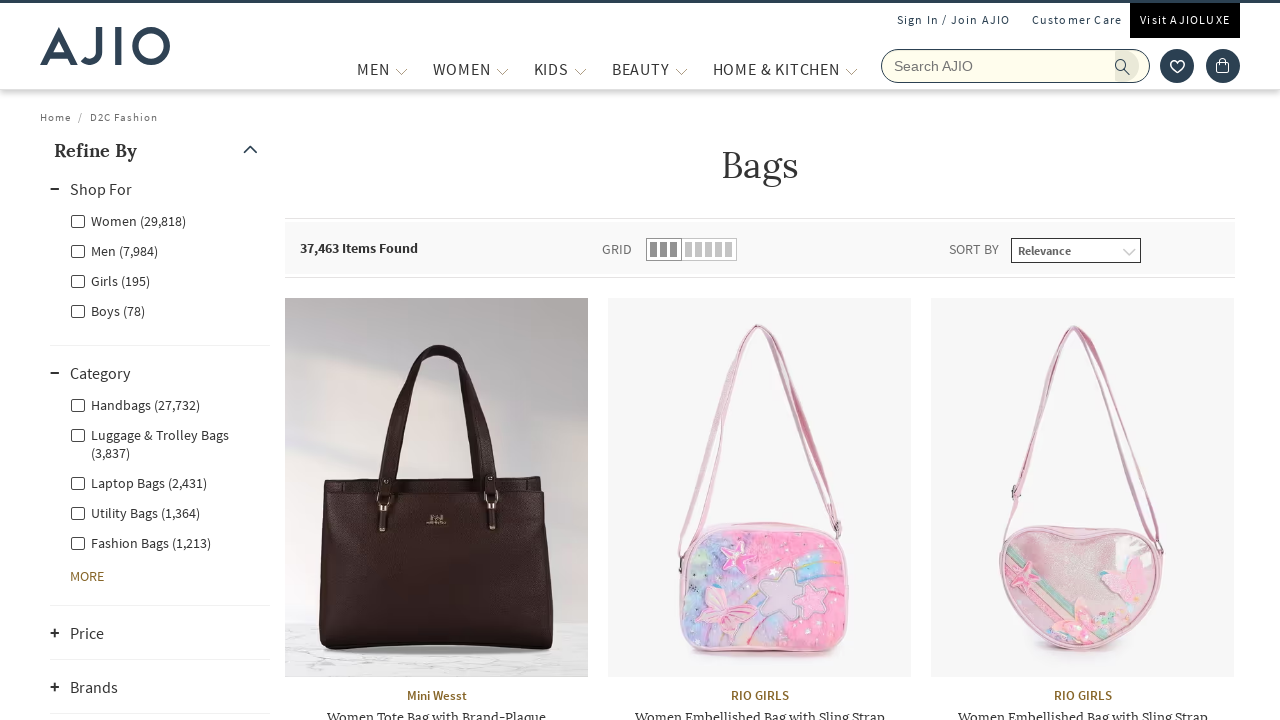

Applied 'Men' gender filter at (114, 250) on label.facet-linkname-Men
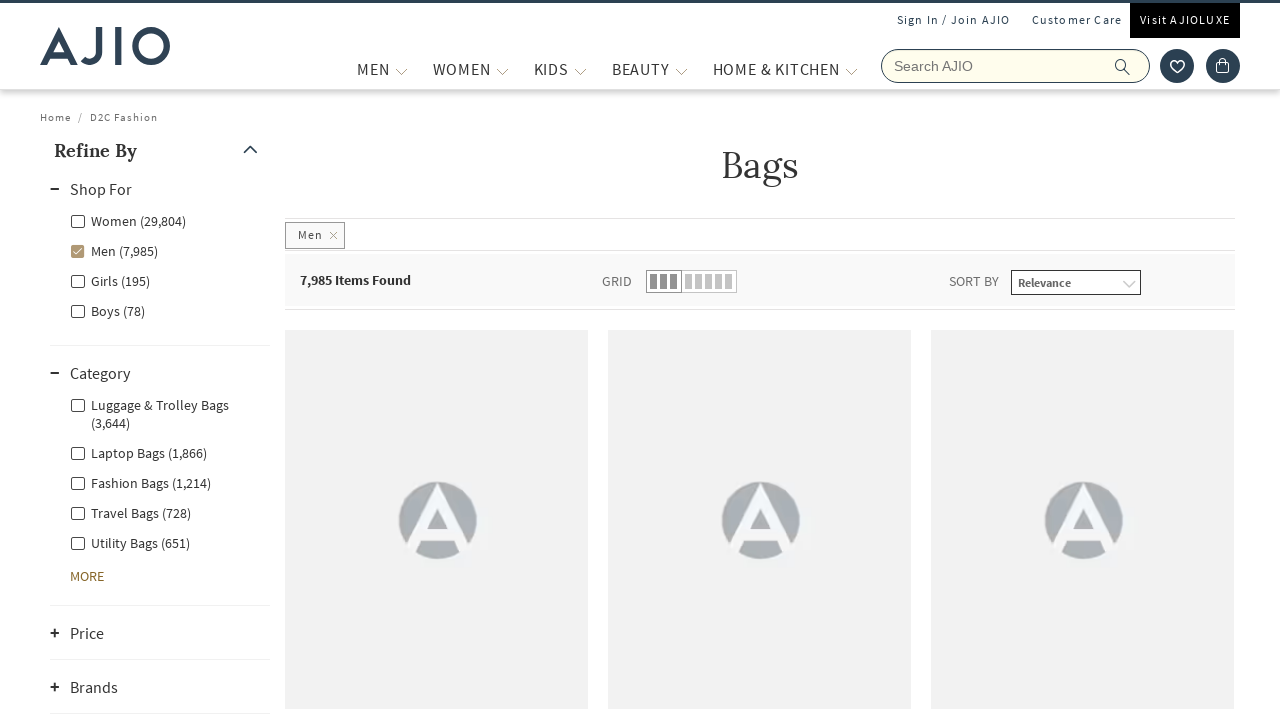

Waited for gender filter to apply
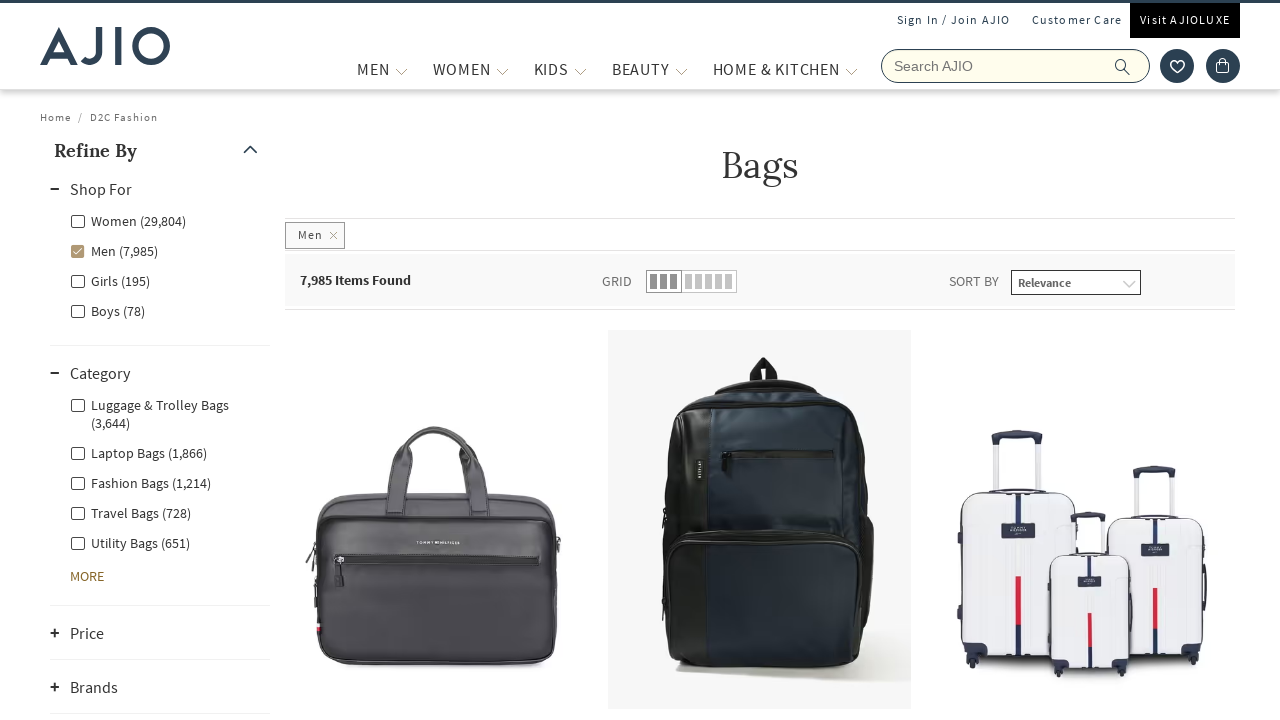

Selected 'Fashion Bags' category filter at (140, 482) on label:has-text('Fashion Bags')
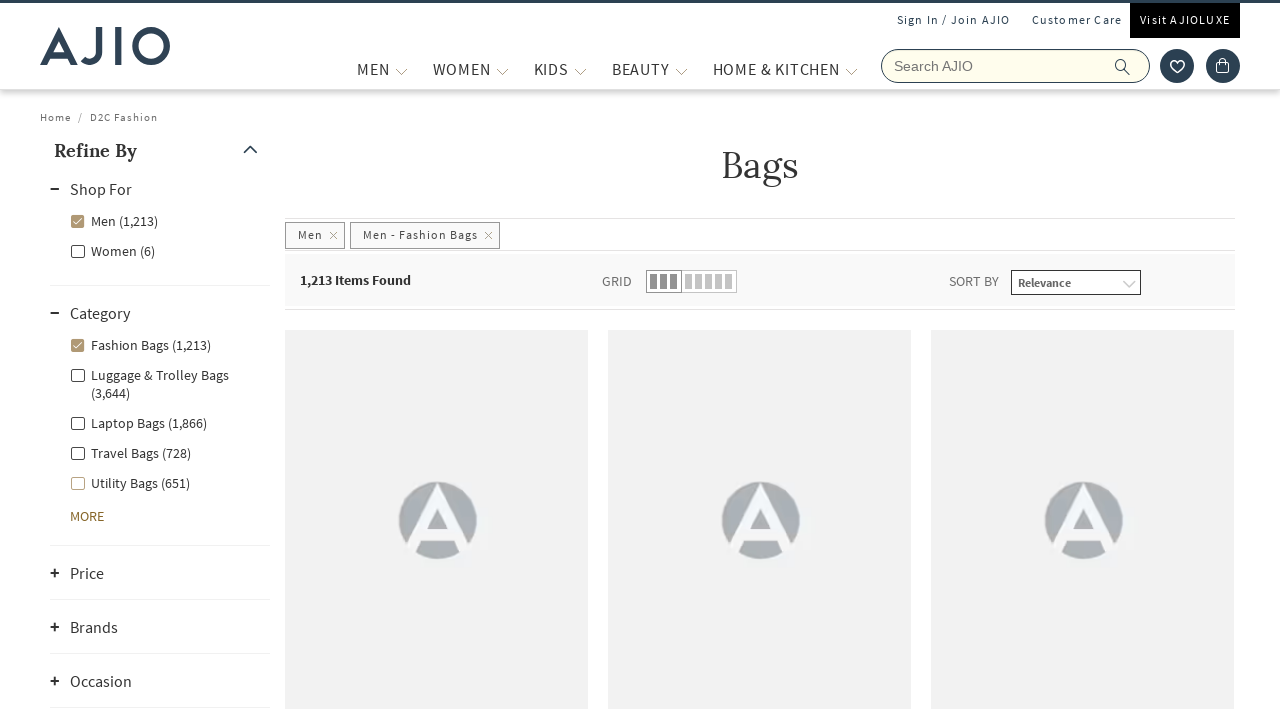

Items count element is visible - results updated
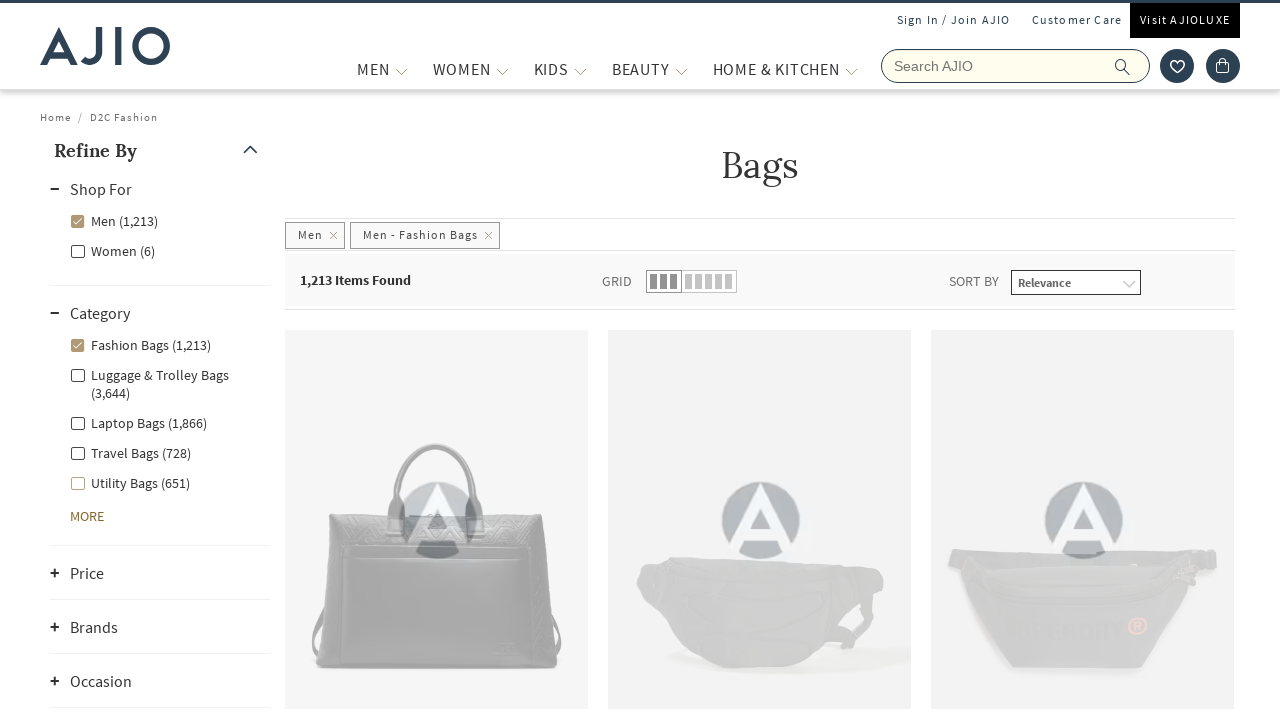

Brand elements are displayed in filtered results
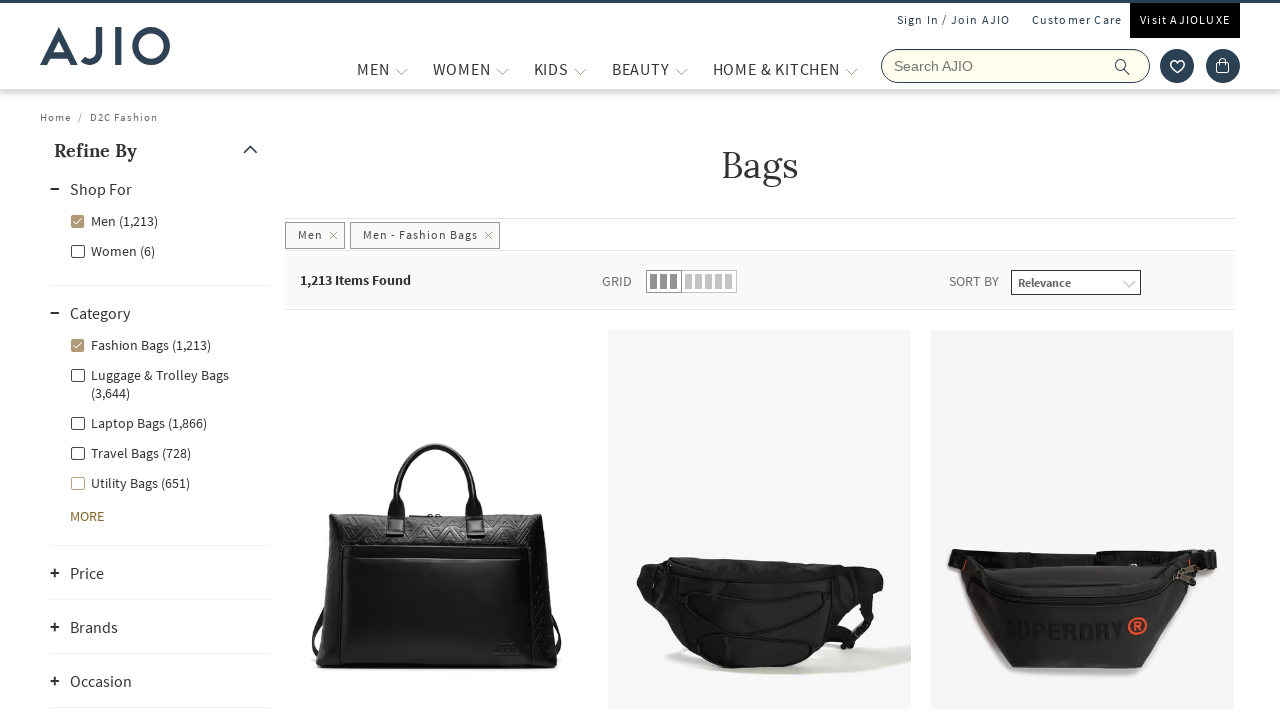

Bag name elements are displayed in filtered results
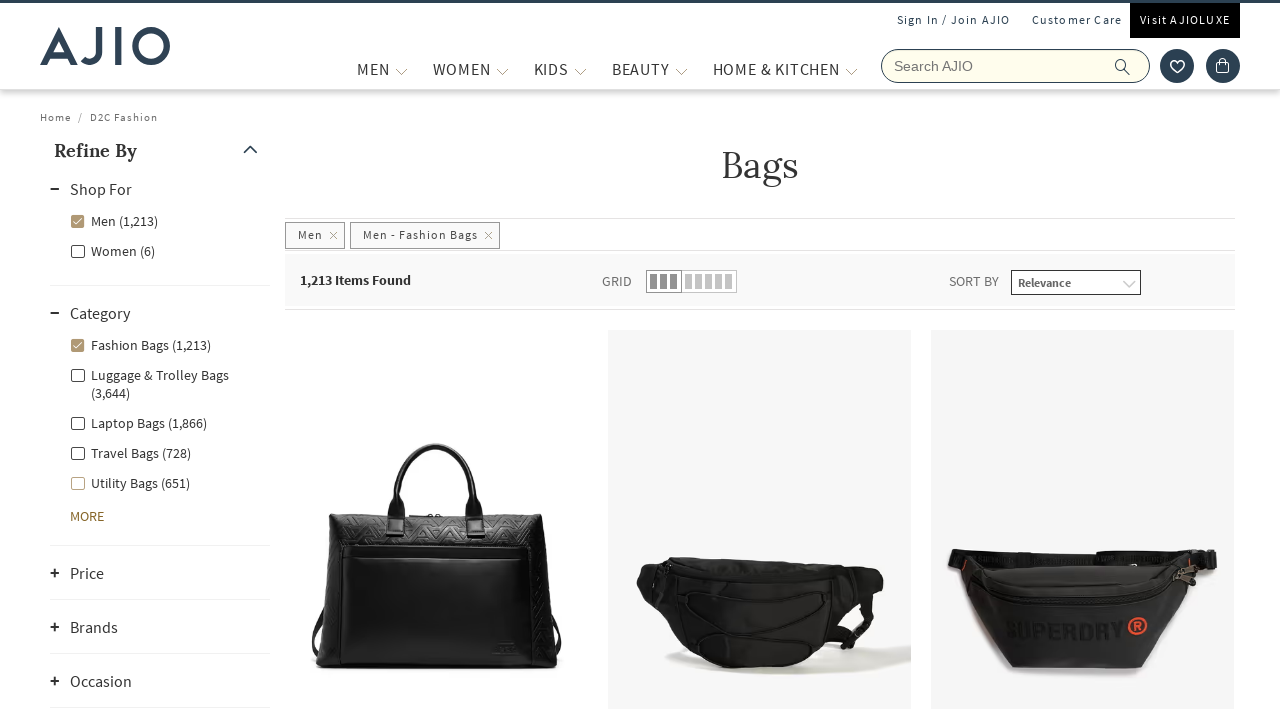

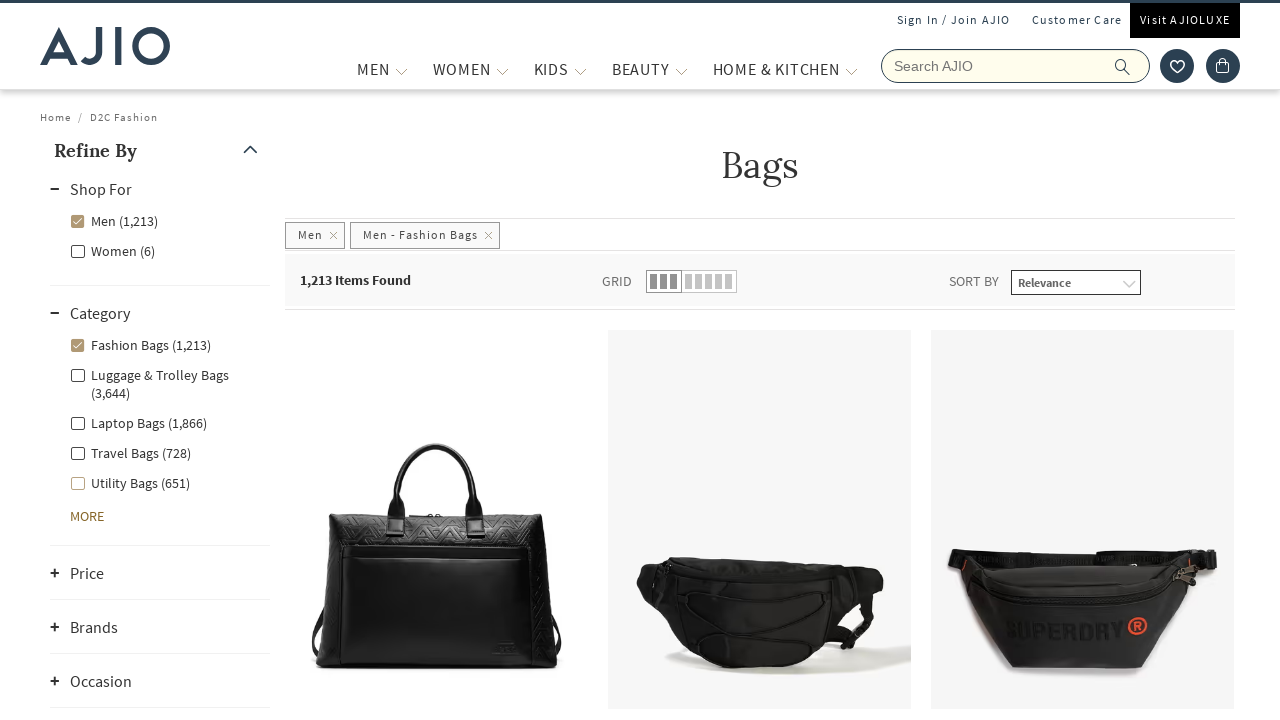